Tests browser zoom functionality by maximizing the window and then applying different zoom levels (50% and 80%) using JavaScript execution on a demo e-commerce site.

Starting URL: https://demo.nopcommerce.com/

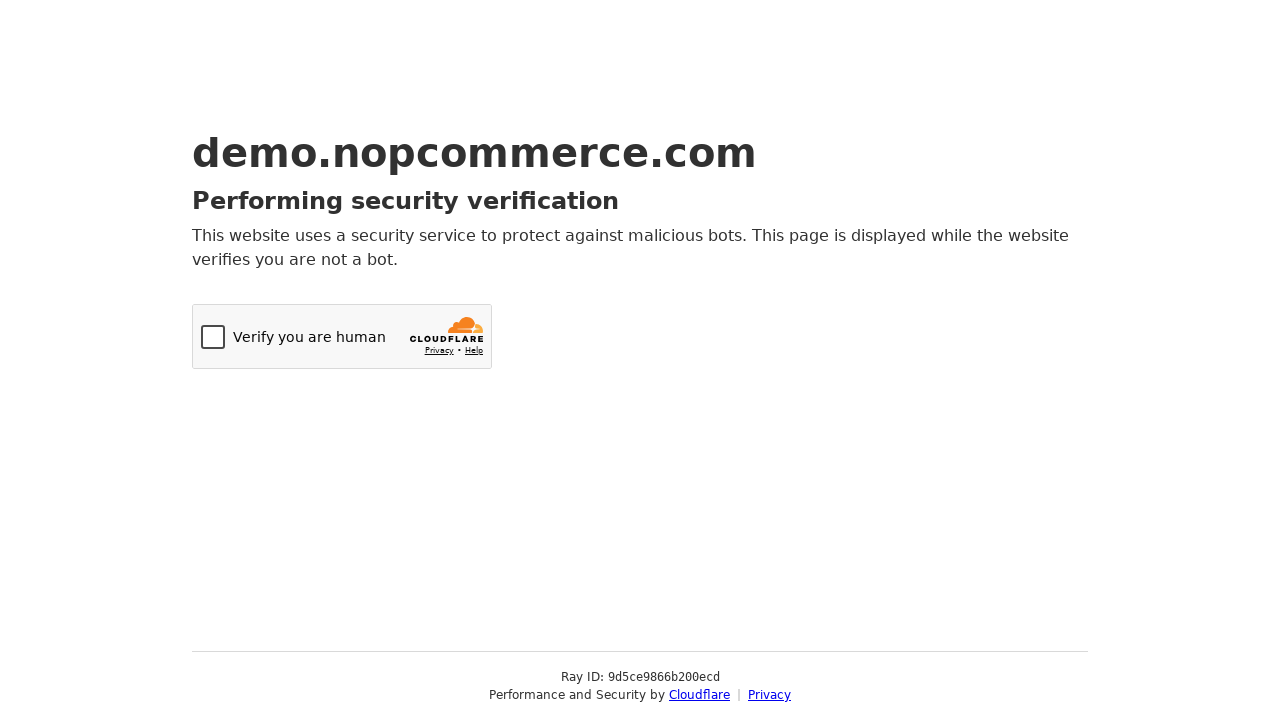

Set viewport size to 1920x1080 (maximized window)
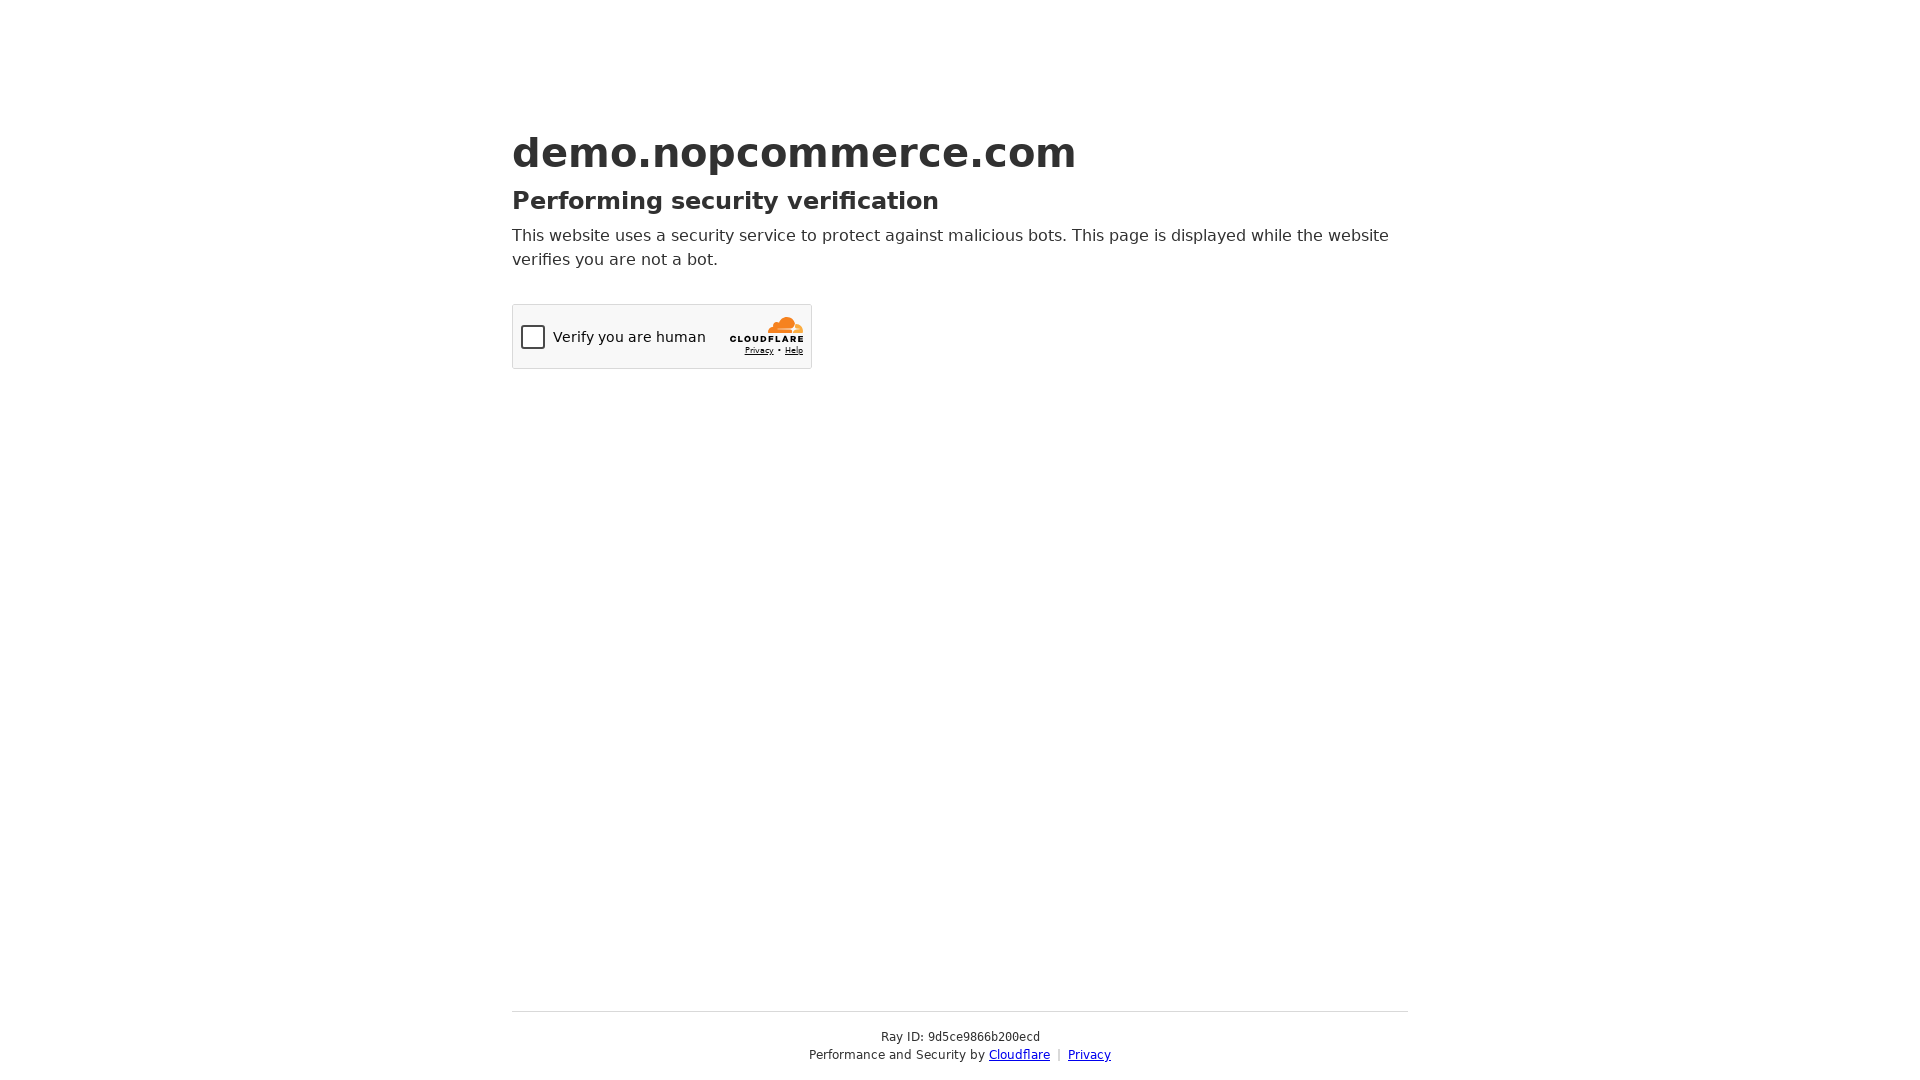

Page loaded (domcontentloaded state)
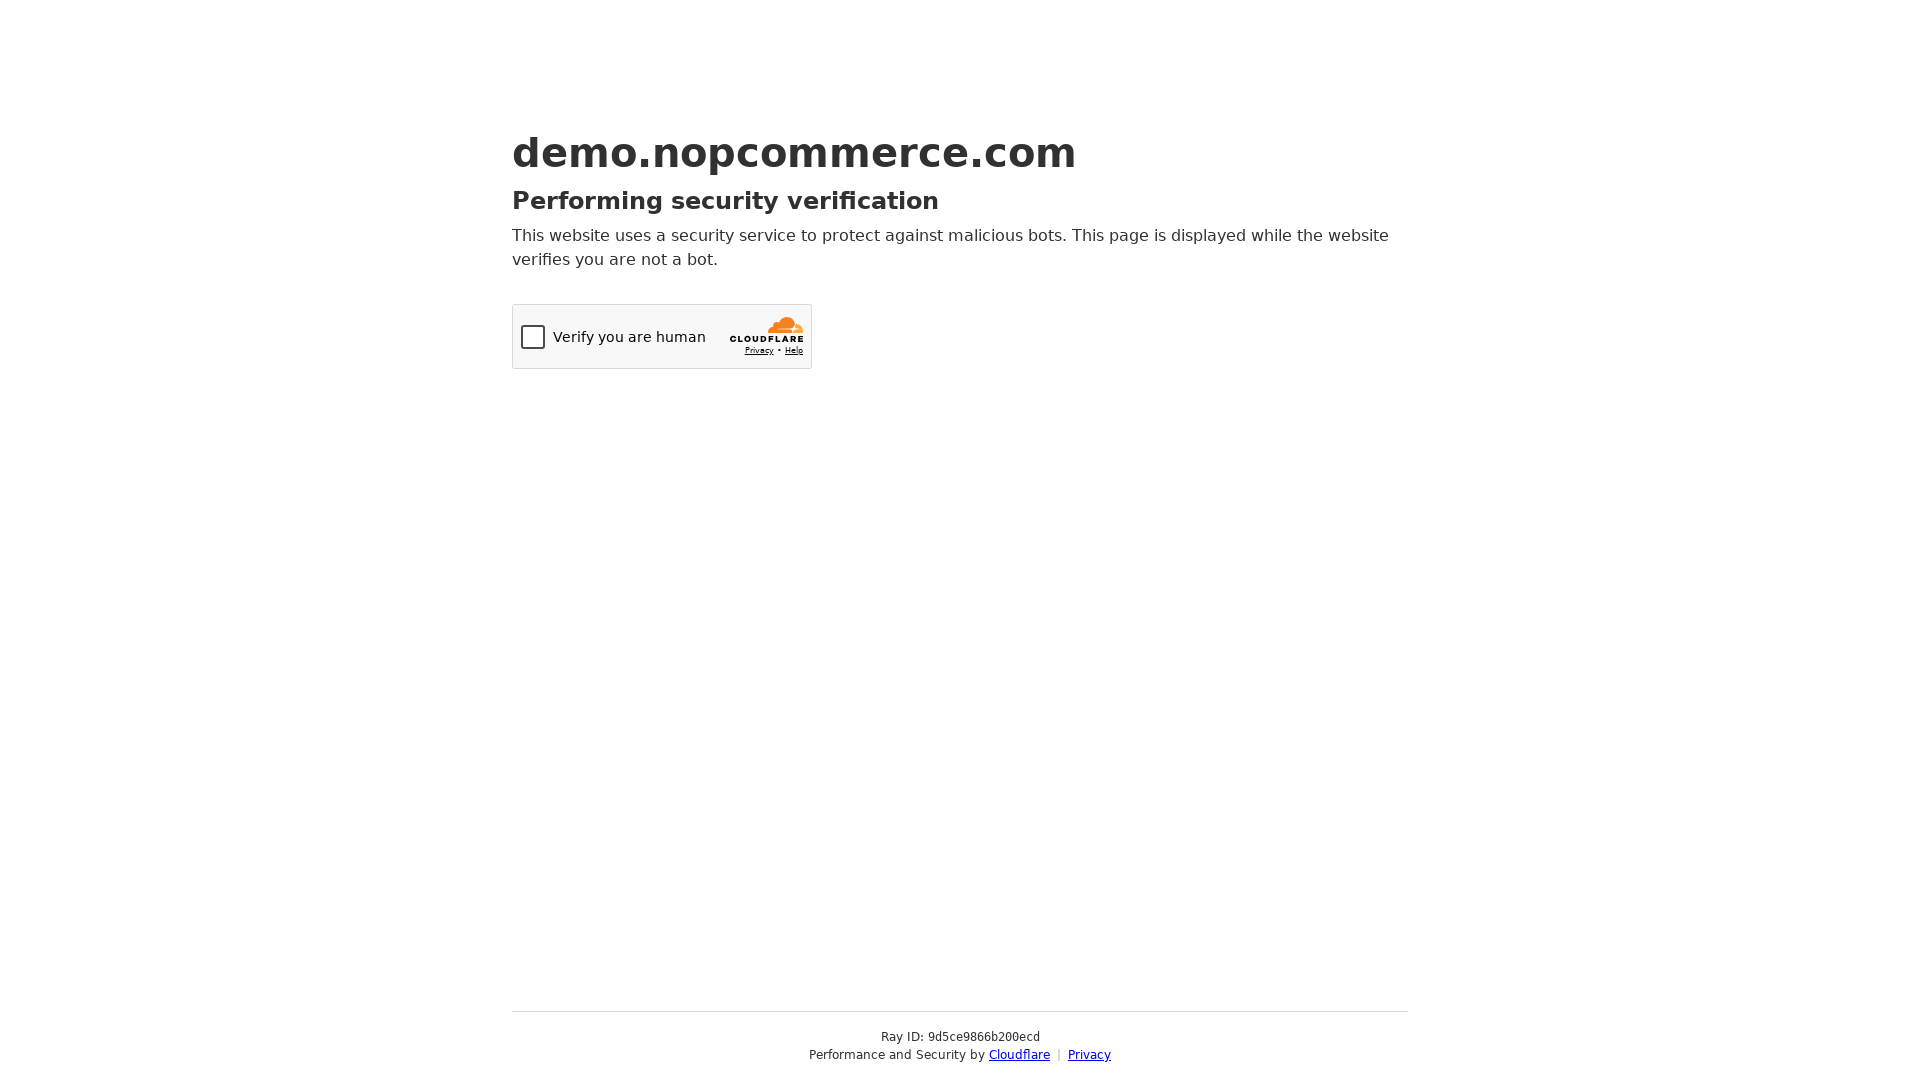

Applied 50% zoom level using JavaScript
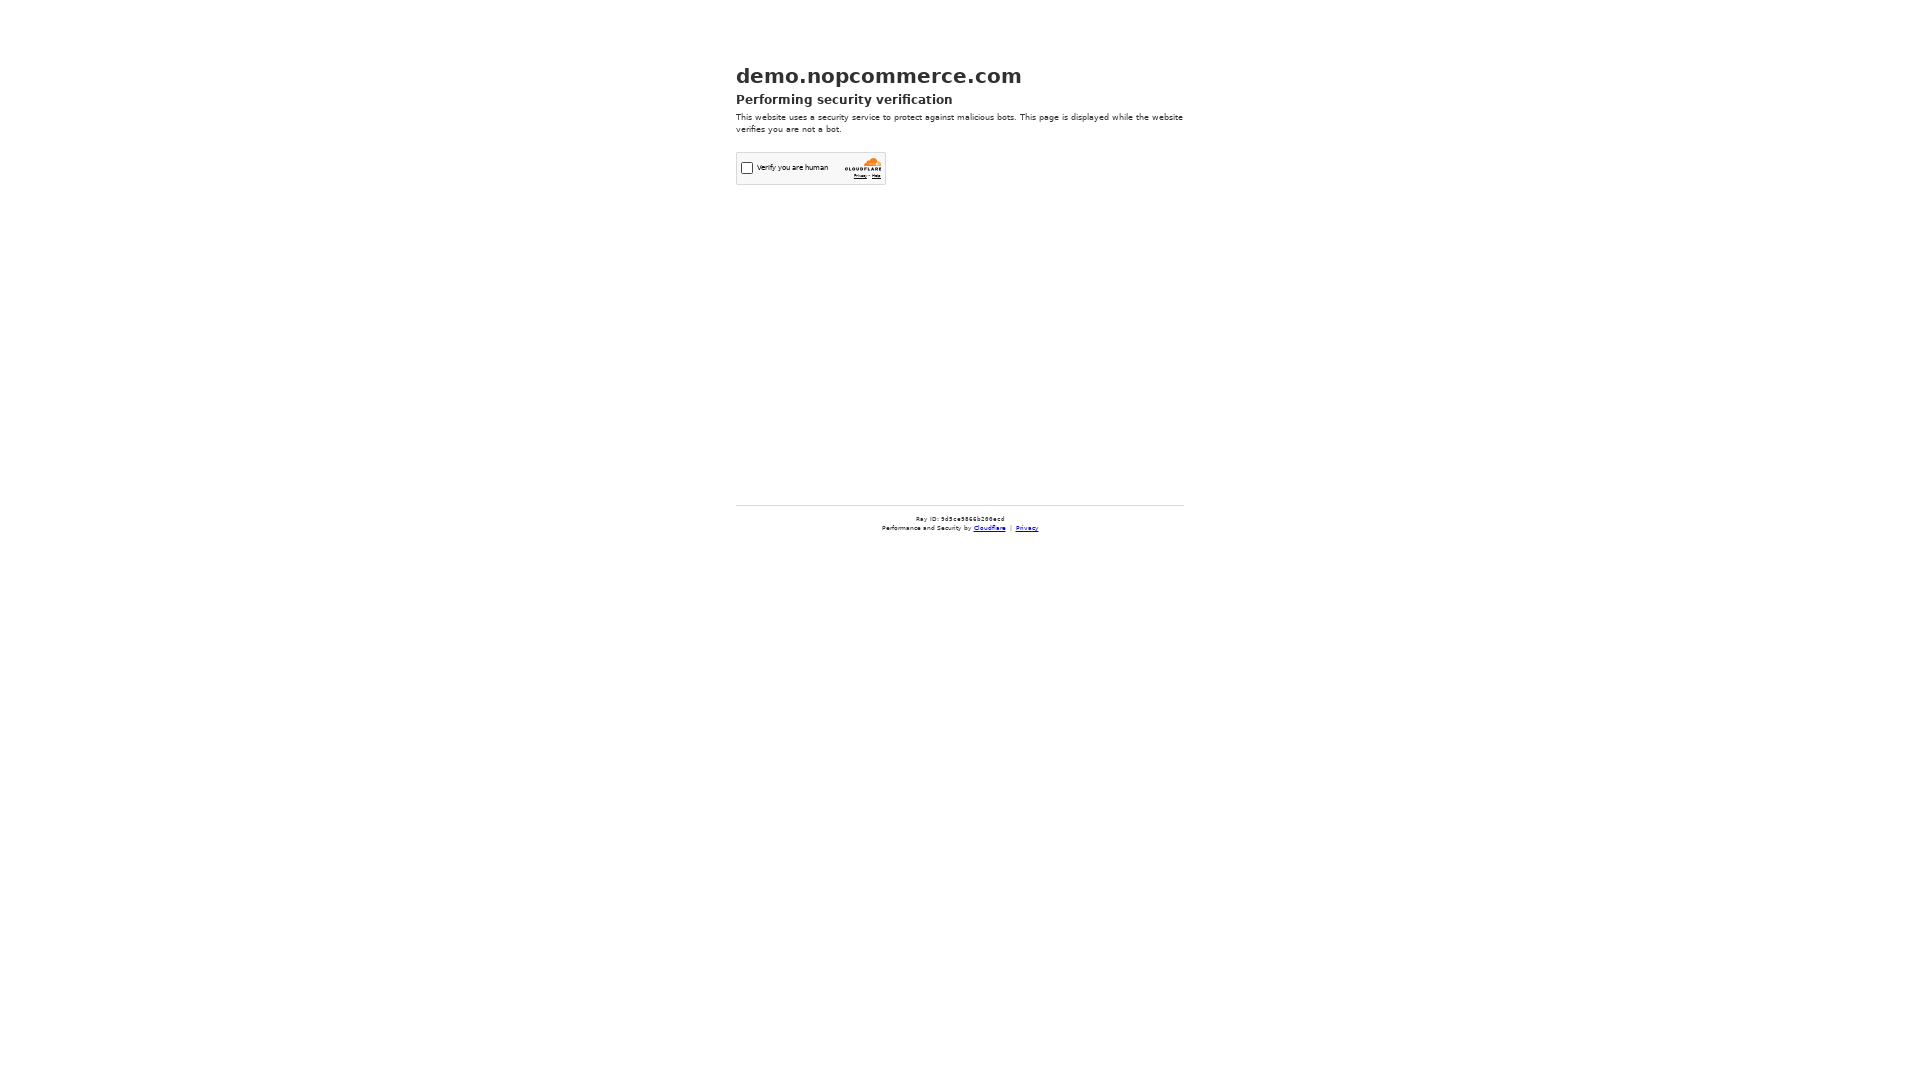

Waited 2 seconds to observe 50% zoom effect
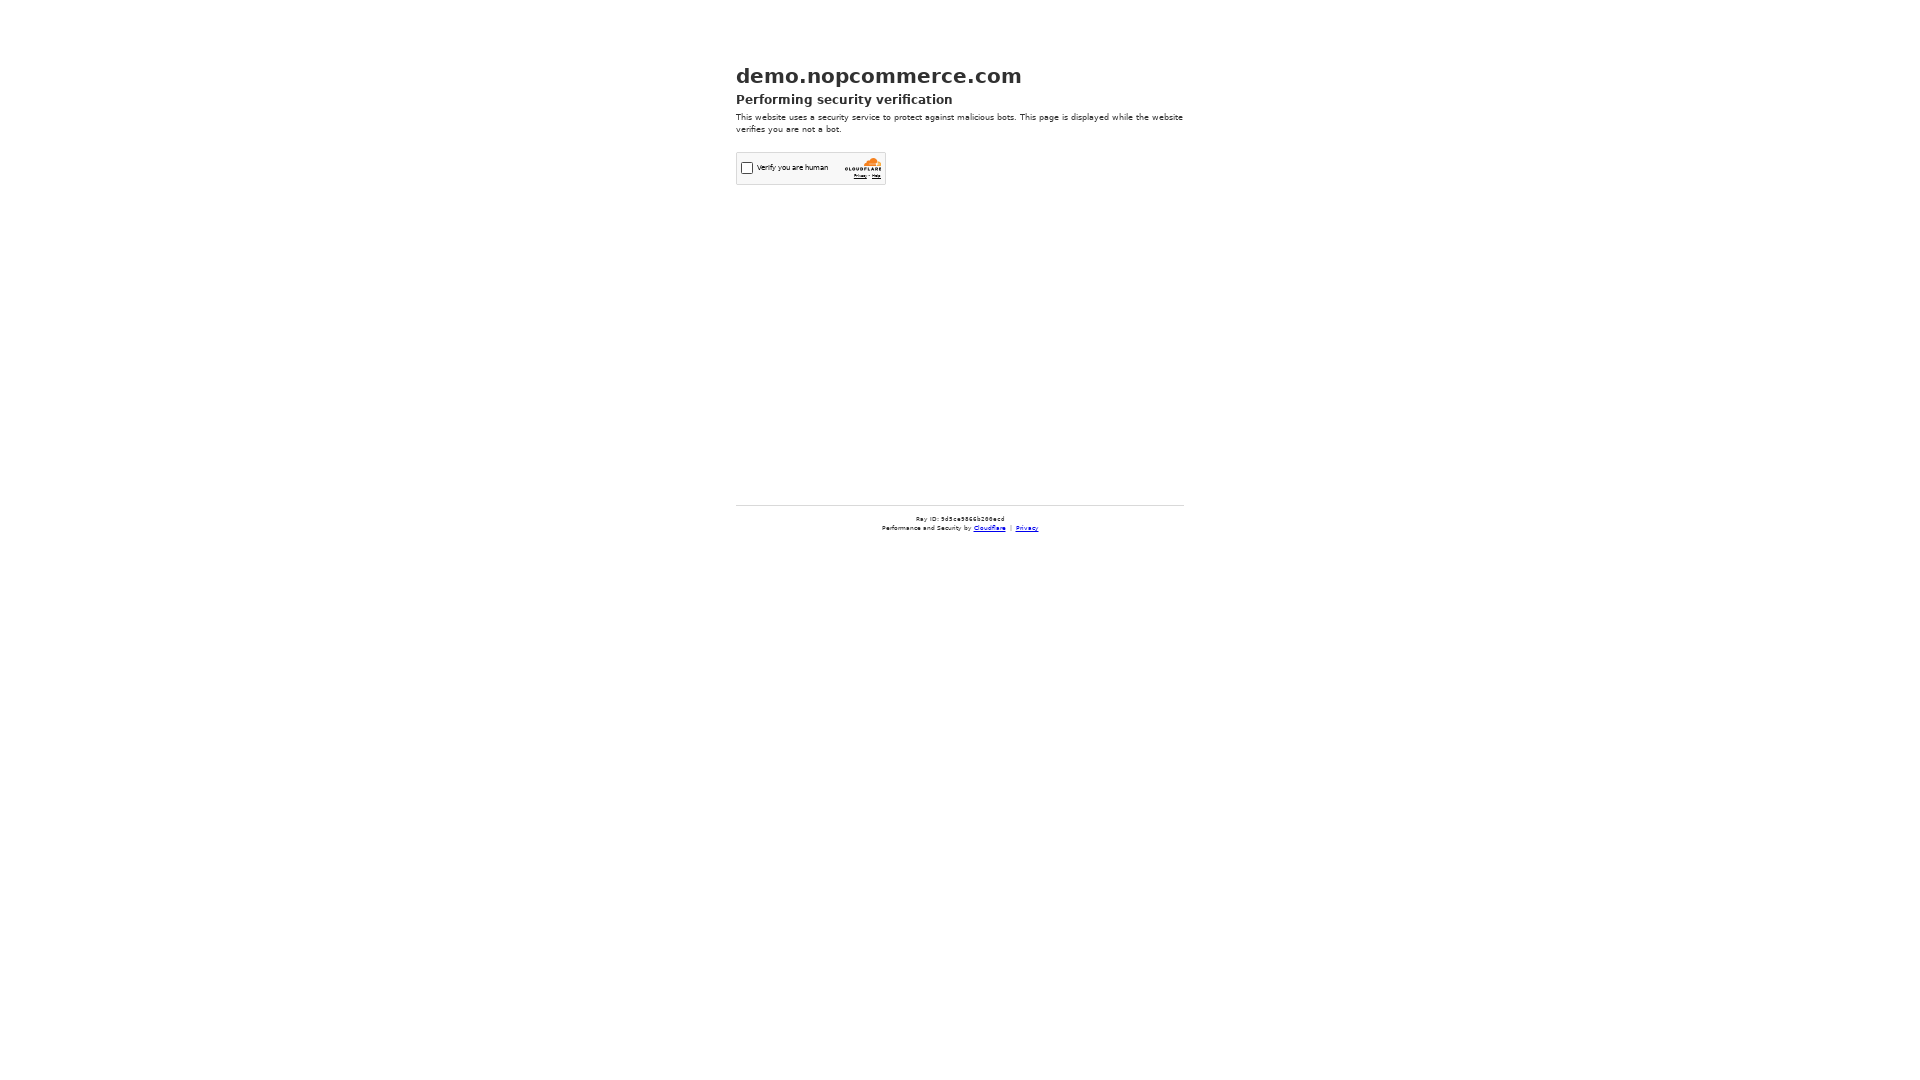

Applied 80% zoom level using JavaScript
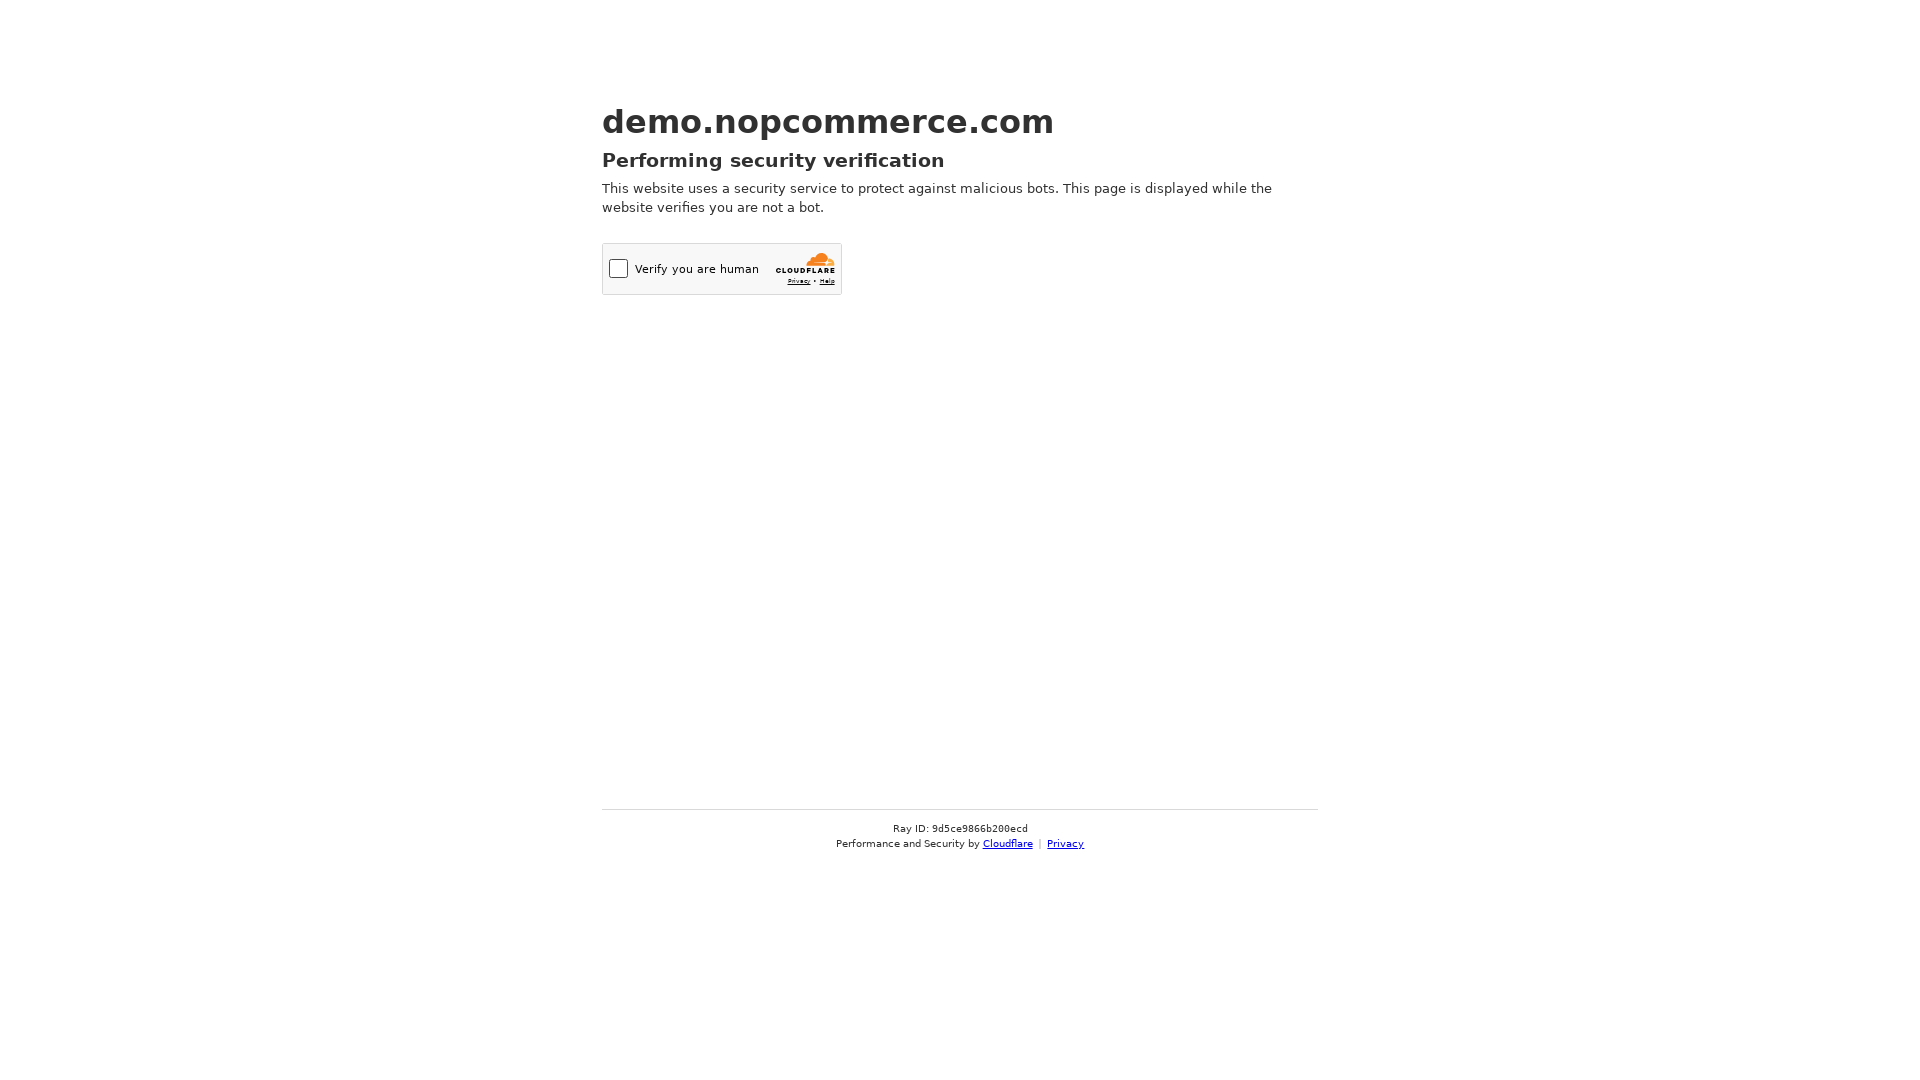

Waited 2 seconds to observe 80% zoom effect
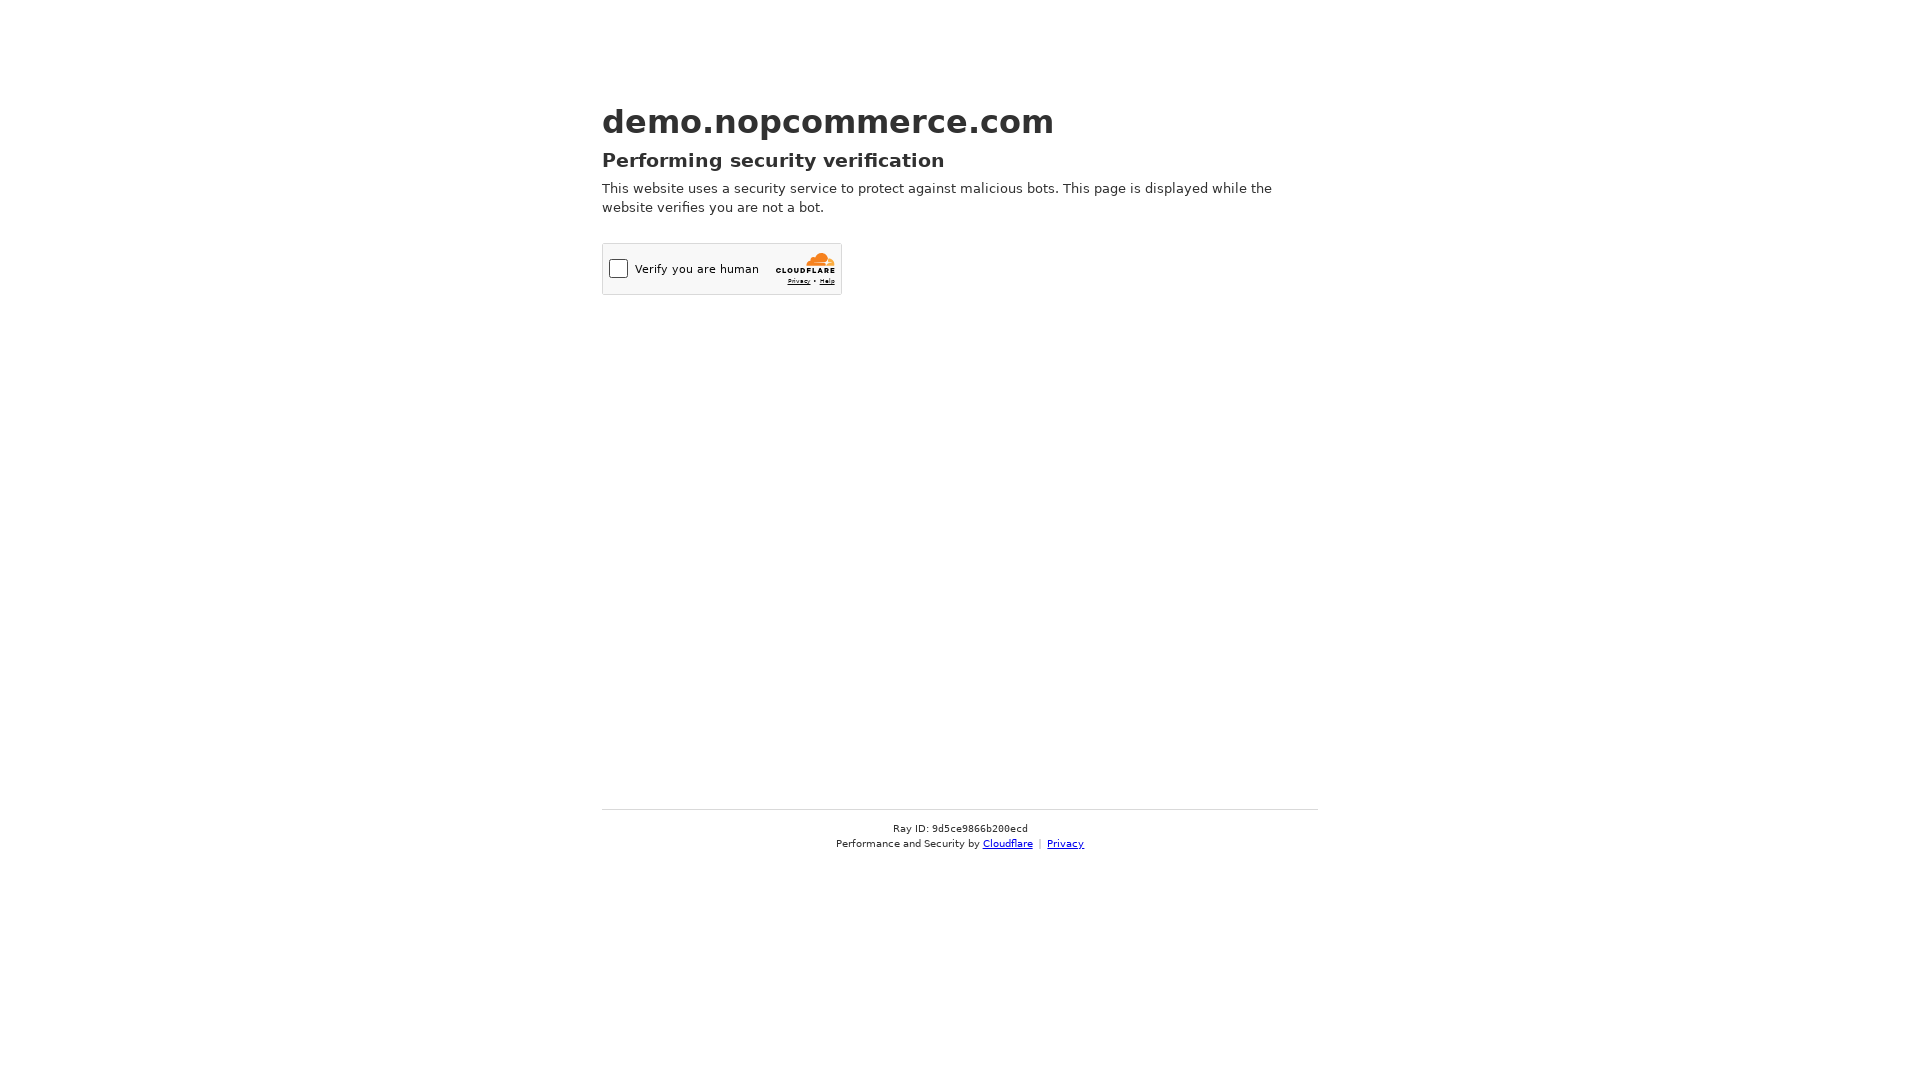

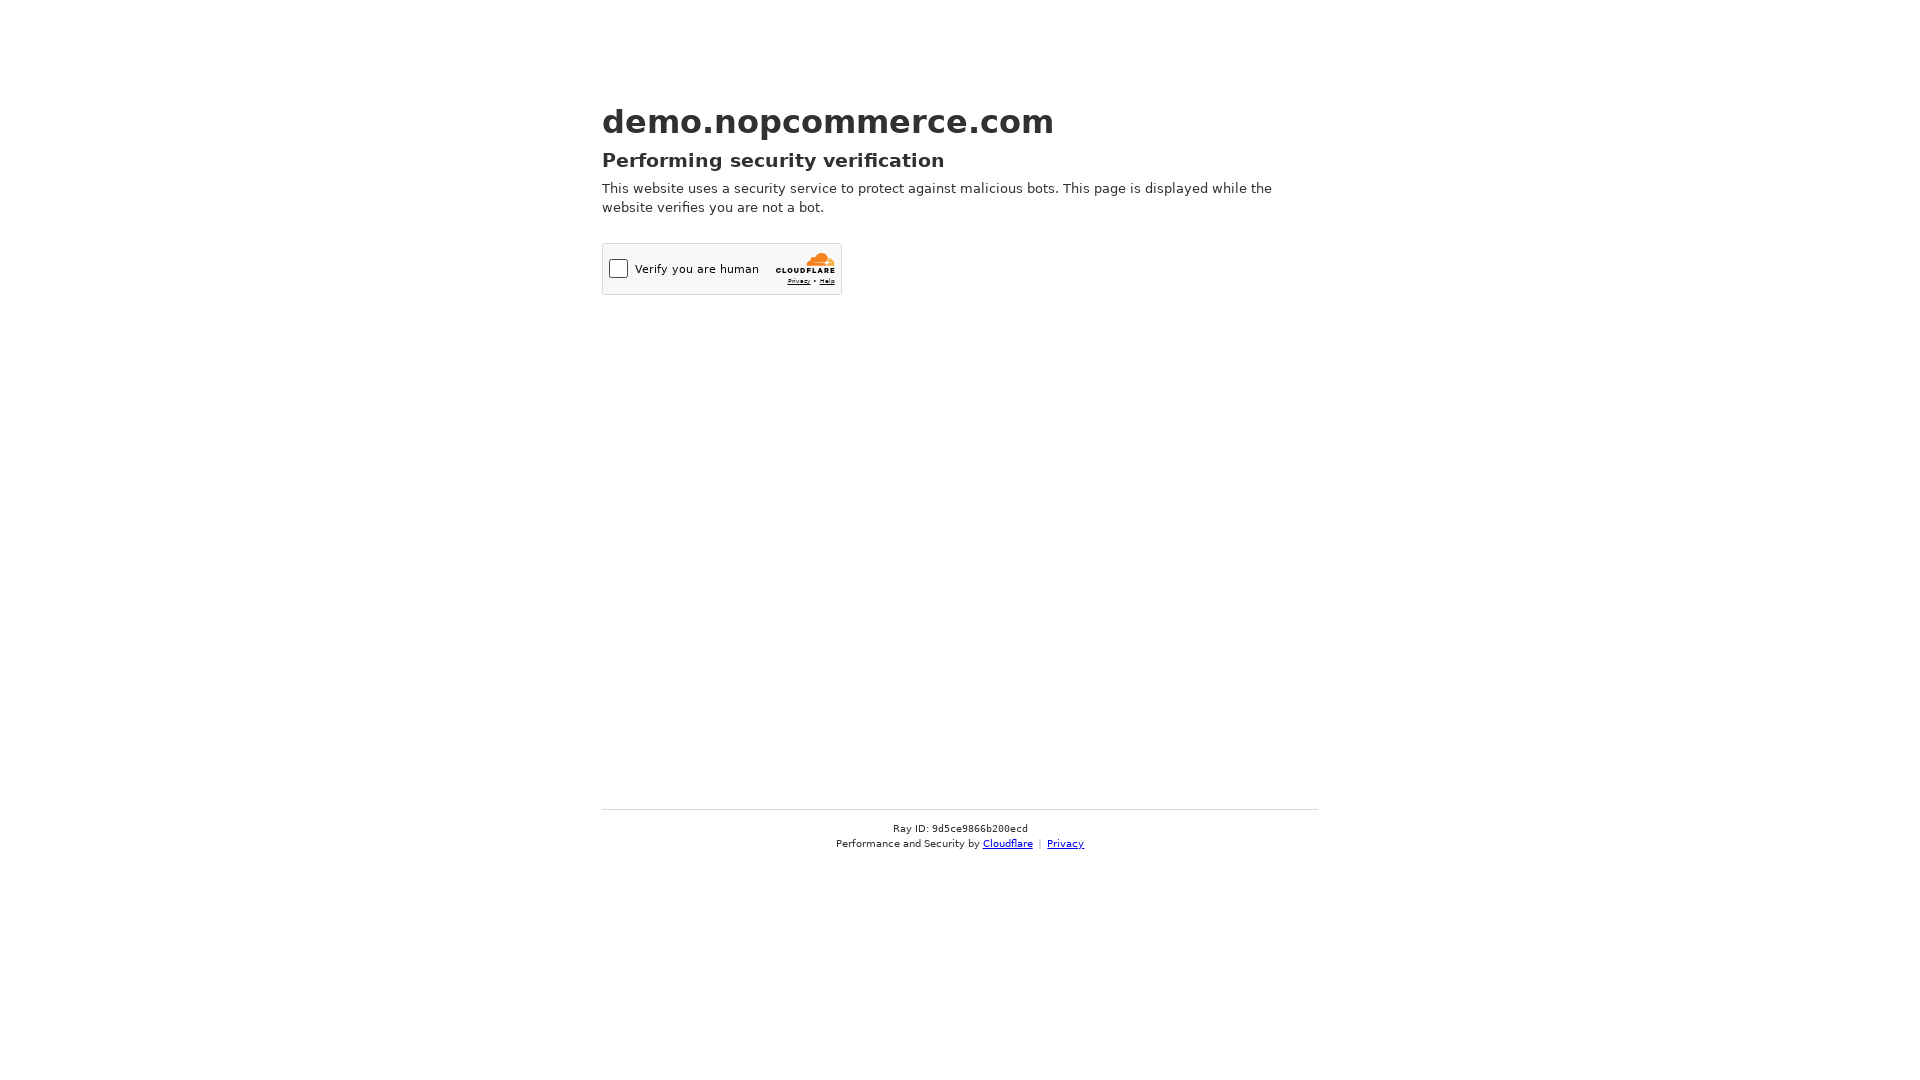